Navigates to the form authentication page and verifies the URL is correct

Starting URL: https://the-internet.herokuapp.com/

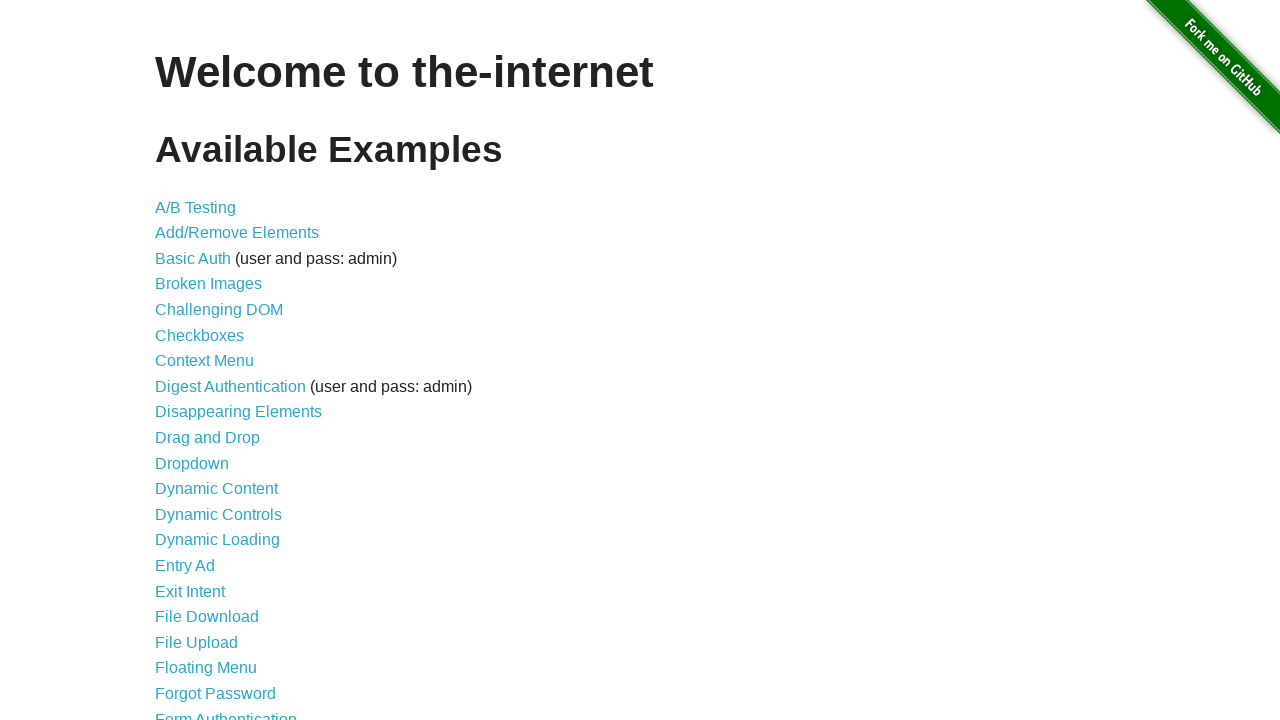

Clicked on Form Authentication link at (226, 712) on #content > ul > li:nth-child(21) > a
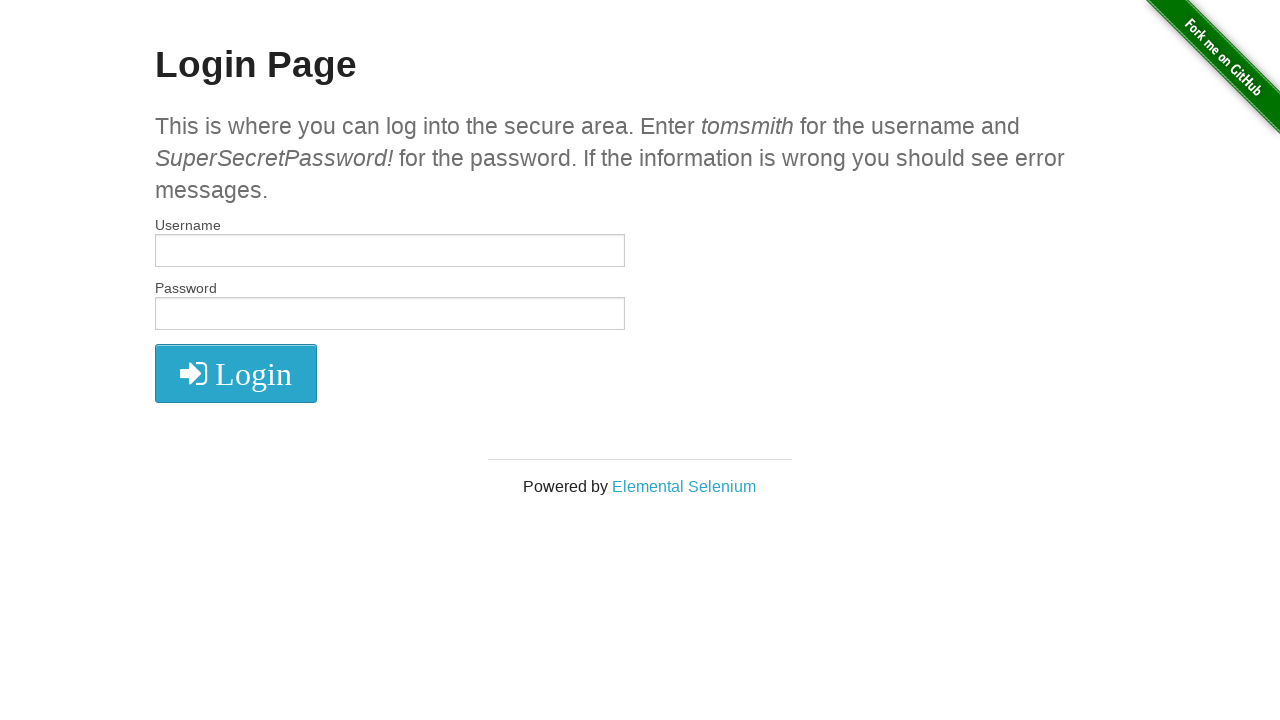

Verified URL is https://the-internet.herokuapp.com/login
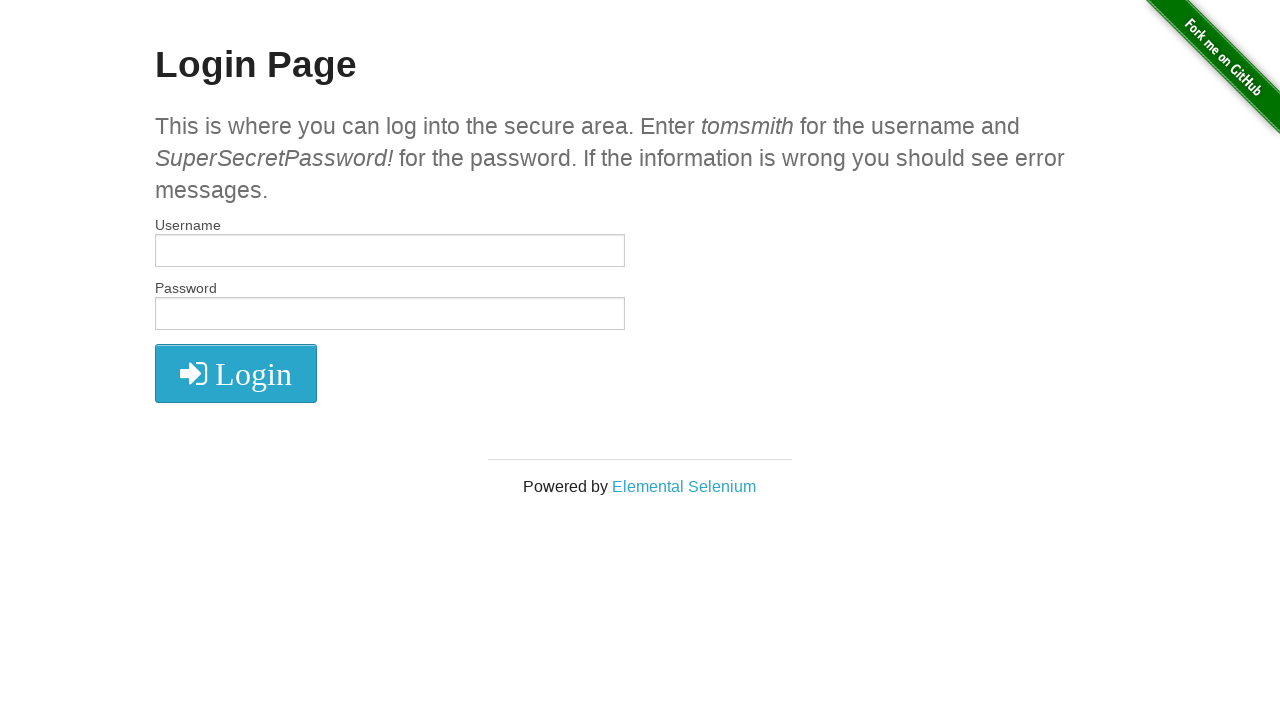

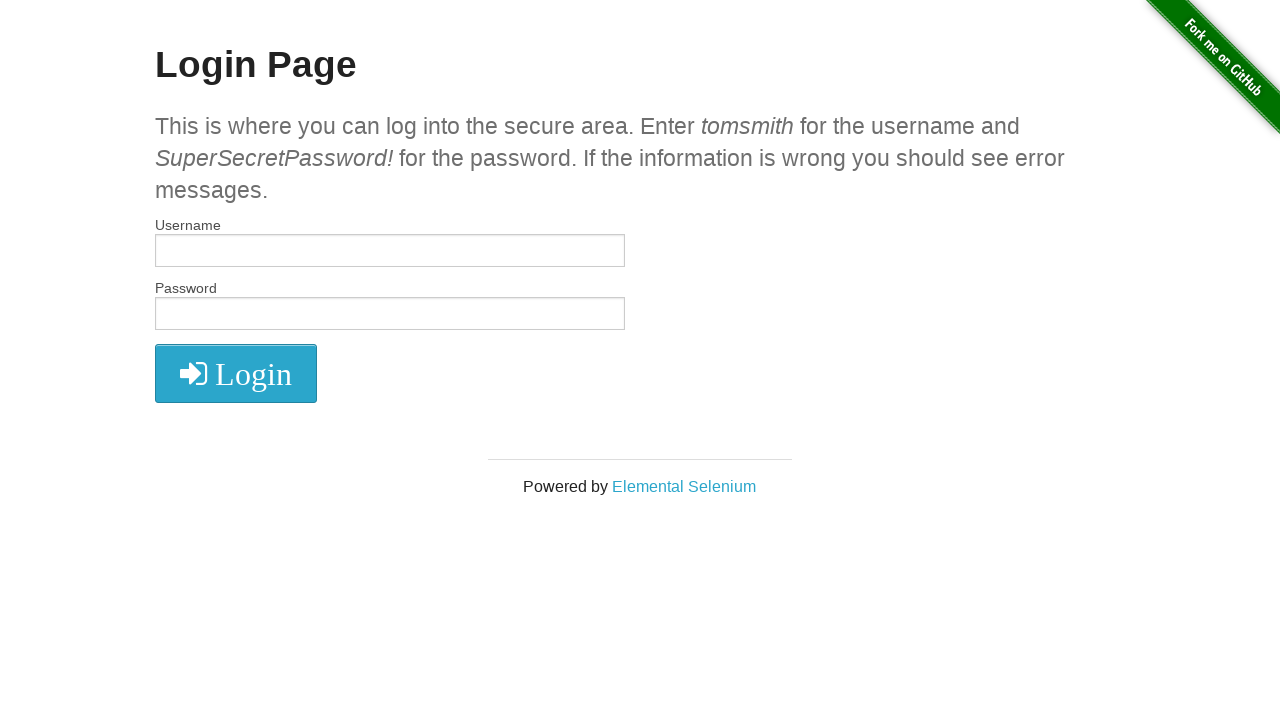